Tests page scrolling functionality by scrolling down 500 pixels and then scrolling back up 500 pixels on the Selenium website

Starting URL: https://www.selenium.dev

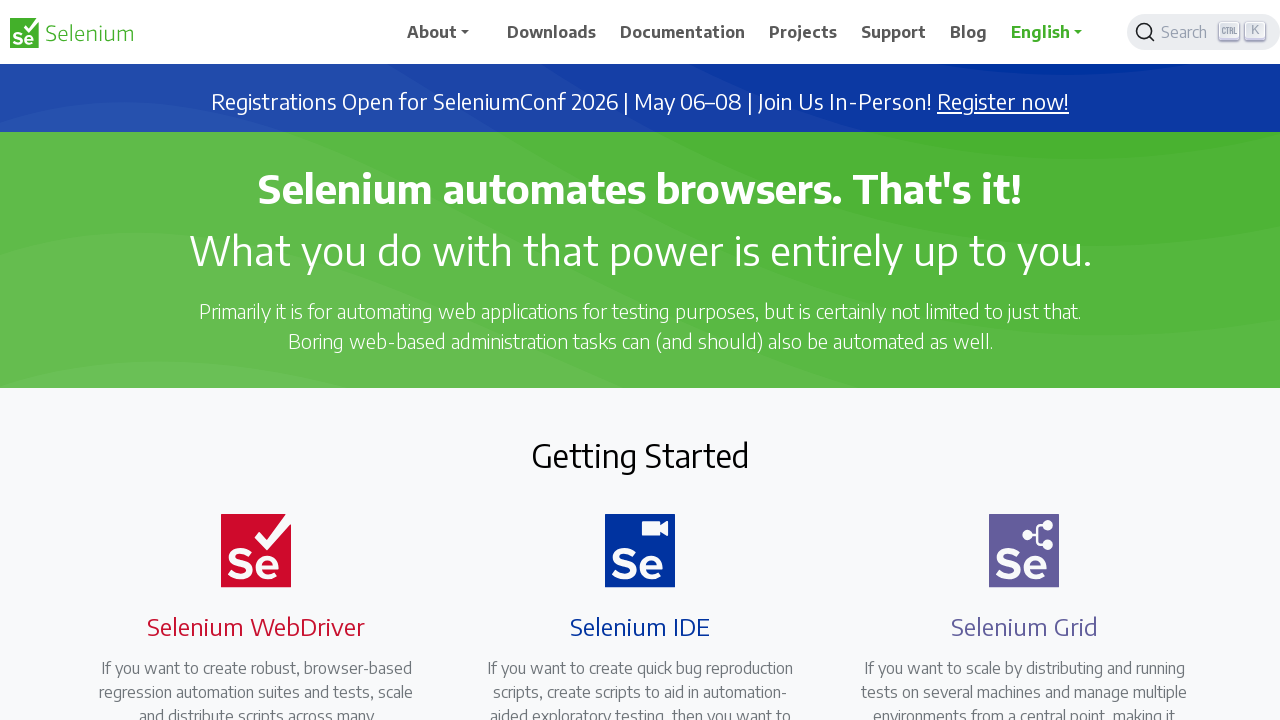

Scrolled down 500 pixels on the page
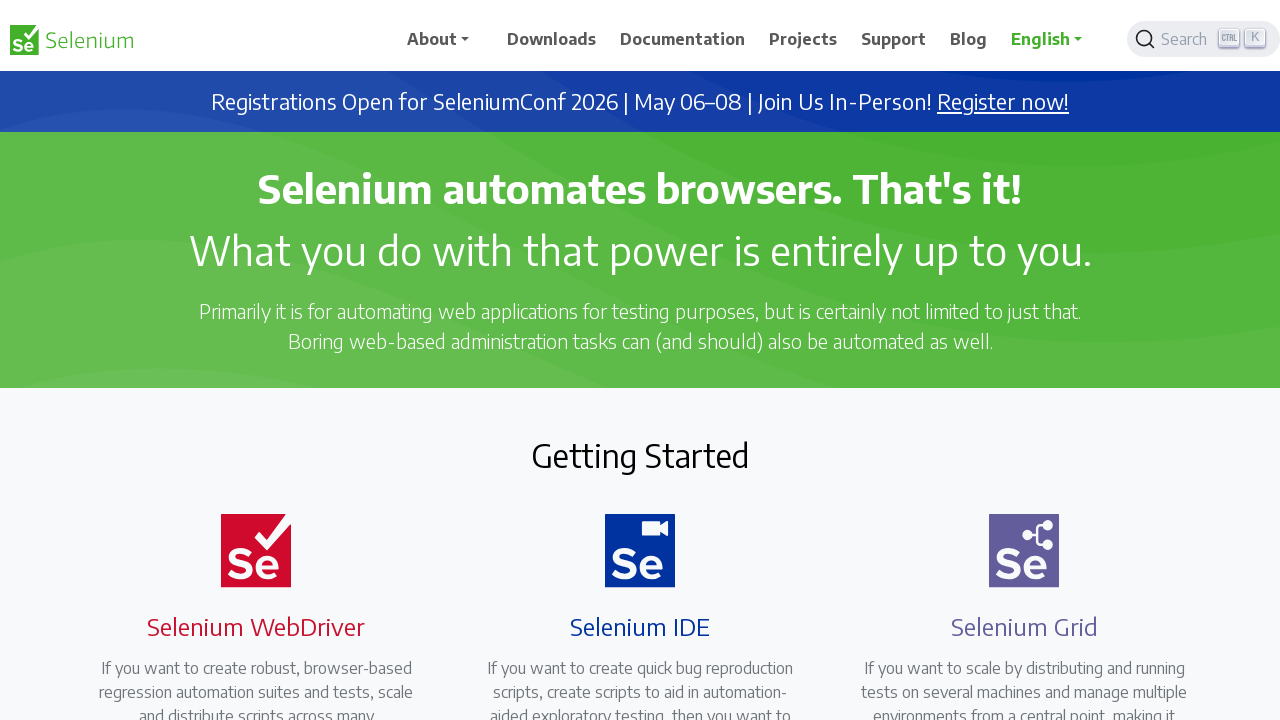

Waited 1 second for scroll to complete
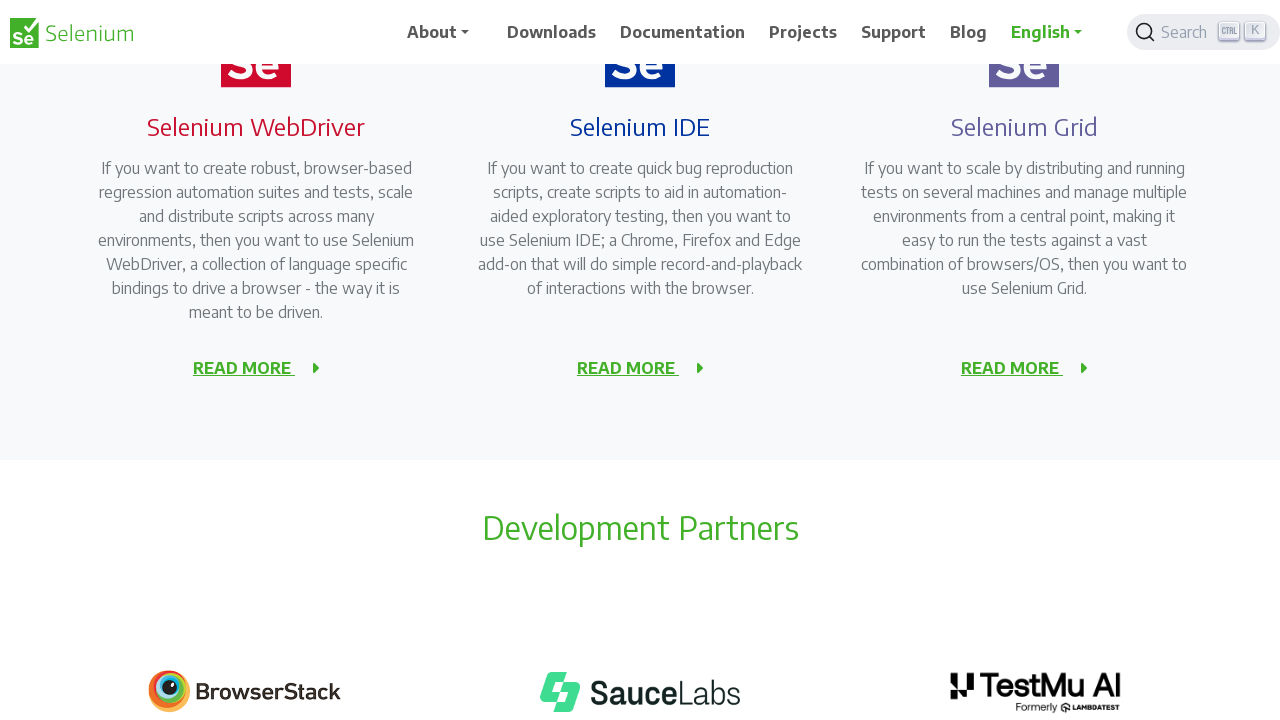

Scrolled back up 500 pixels to original position
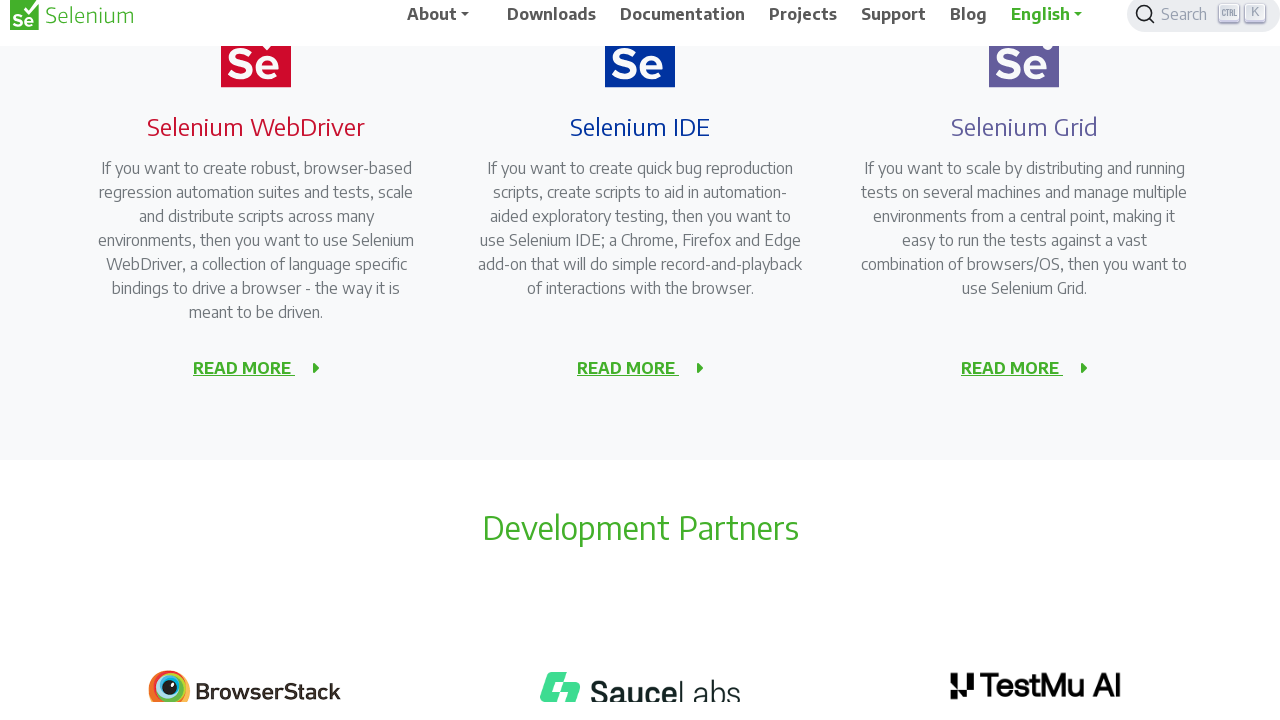

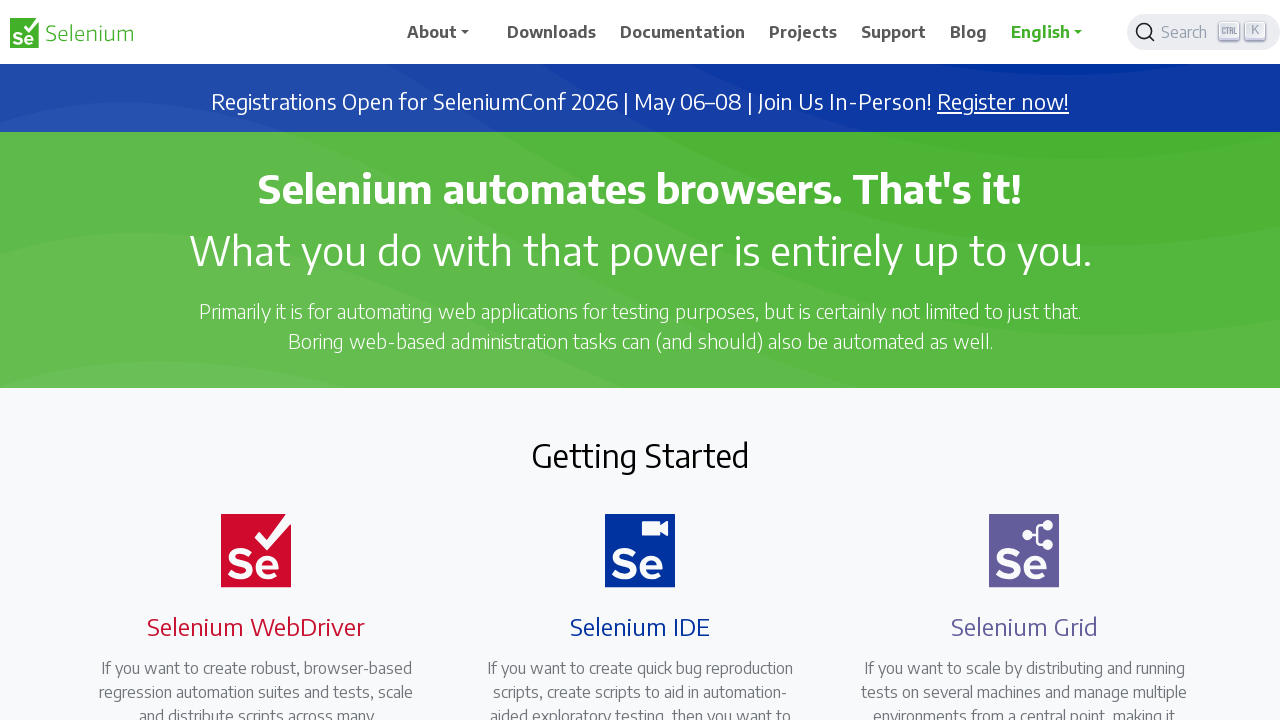